Tests a registration form by filling in first name and last name fields, then clicking all checkboxes on the page to select all available options.

Starting URL: http://demo.automationtesting.in/Register.html

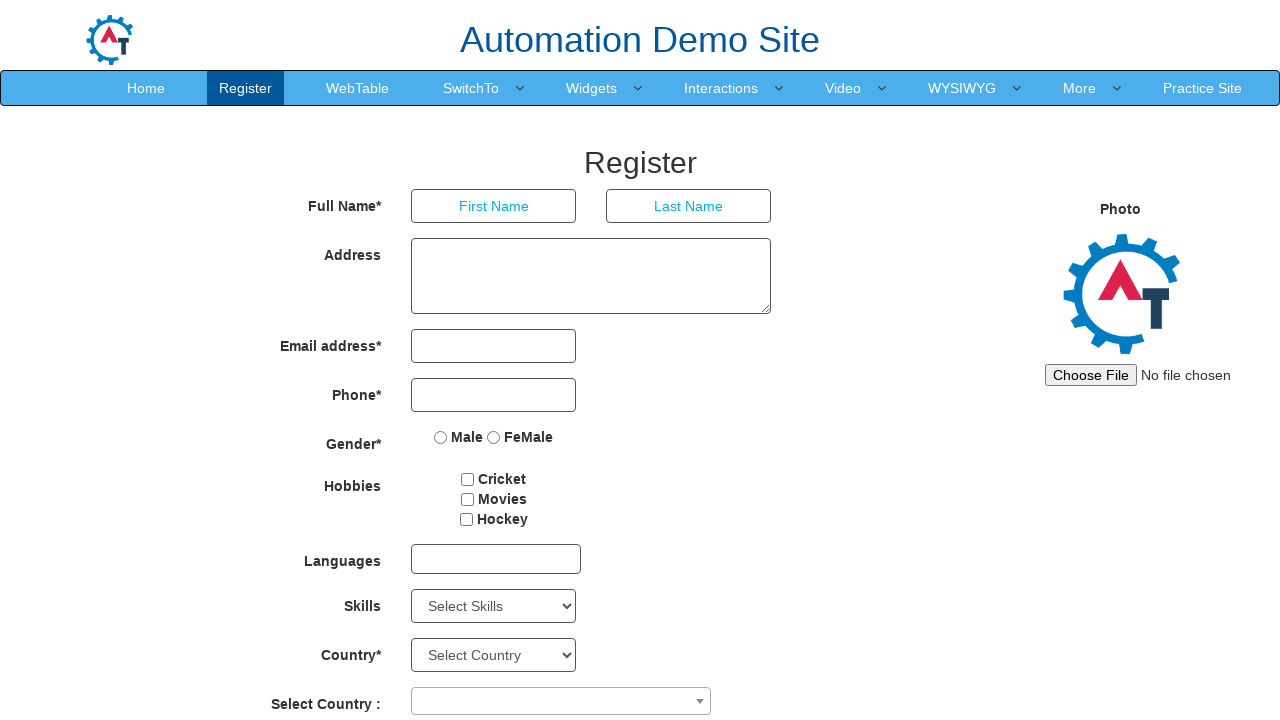

Filled first name field with 'anjali' on input[placeholder='First Name']
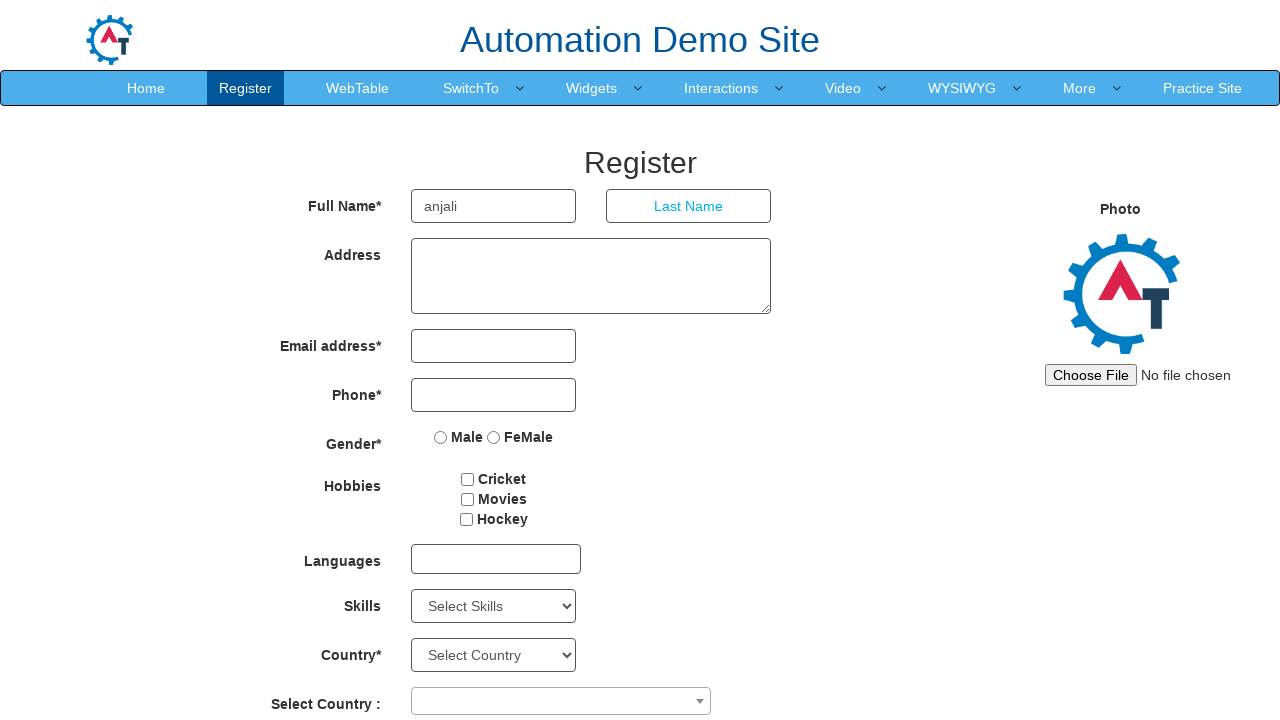

Filled last name field with 'kakade' on input[placeholder='Last Name']
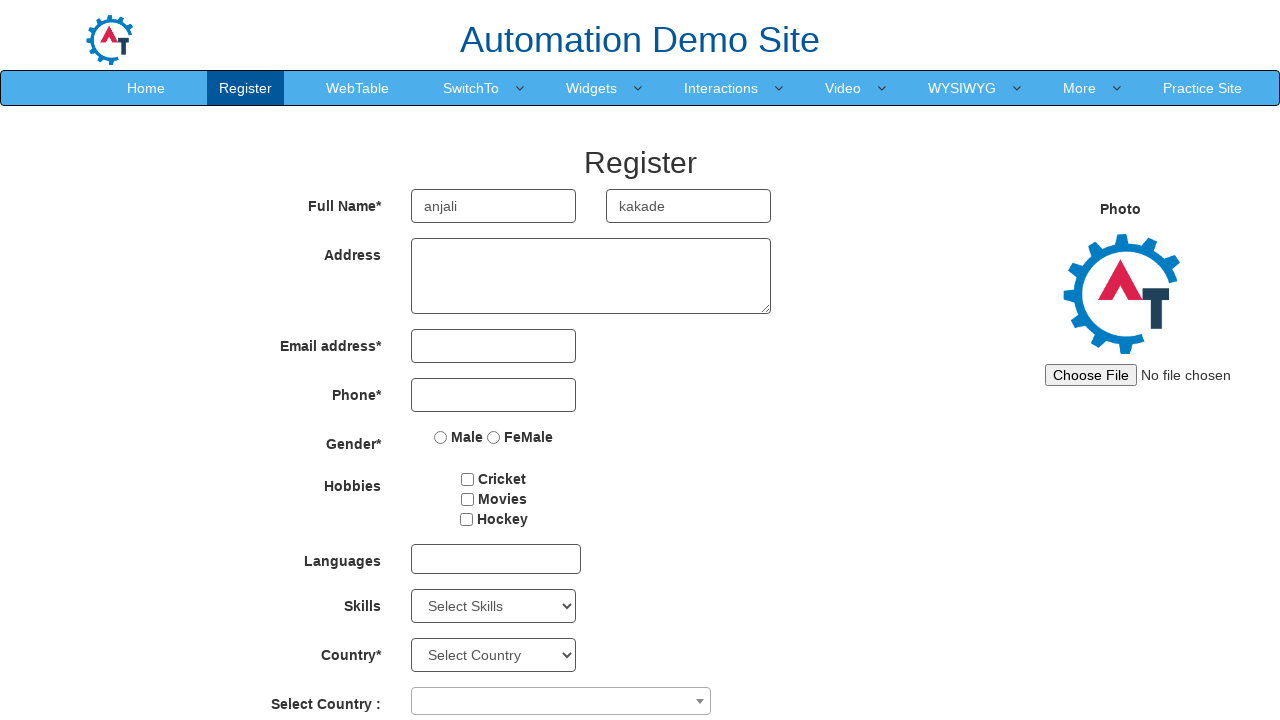

Located all checkbox elements on the page
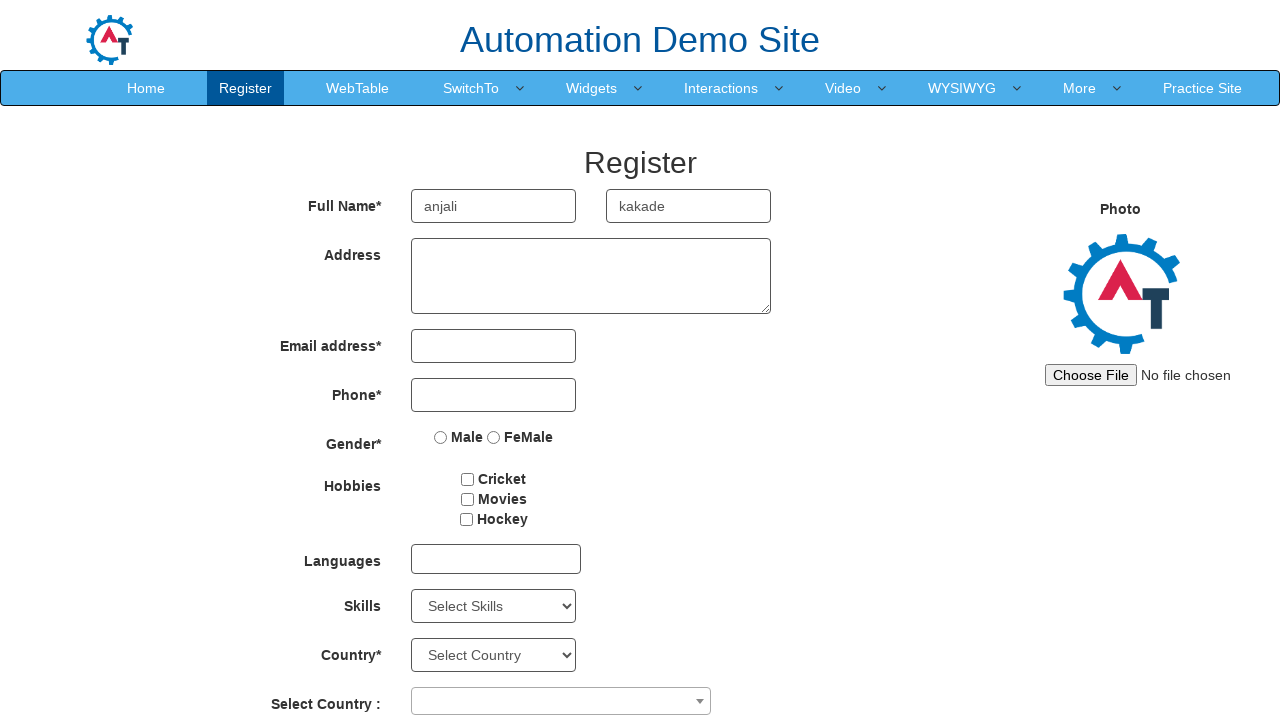

Counted 3 checkboxes on the page
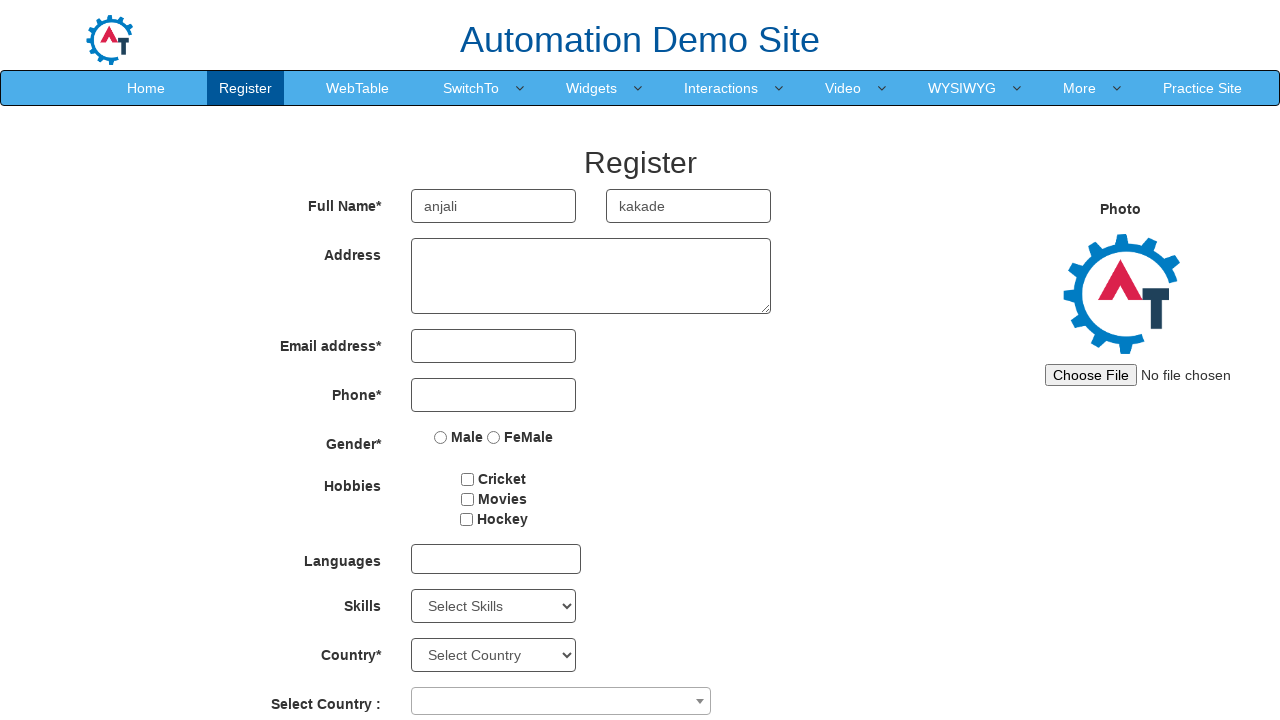

Clicked checkbox 1 of 3 at (468, 479) on input[type='checkbox'] >> nth=0
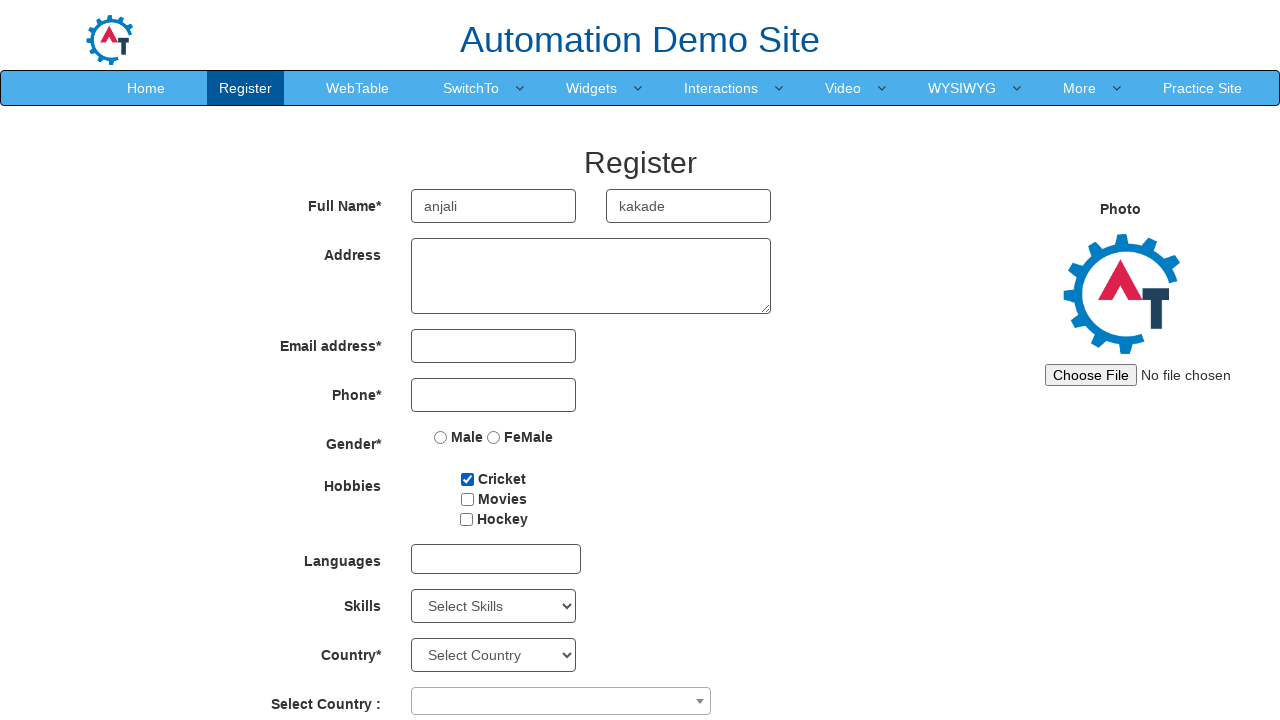

Clicked checkbox 2 of 3 at (467, 499) on input[type='checkbox'] >> nth=1
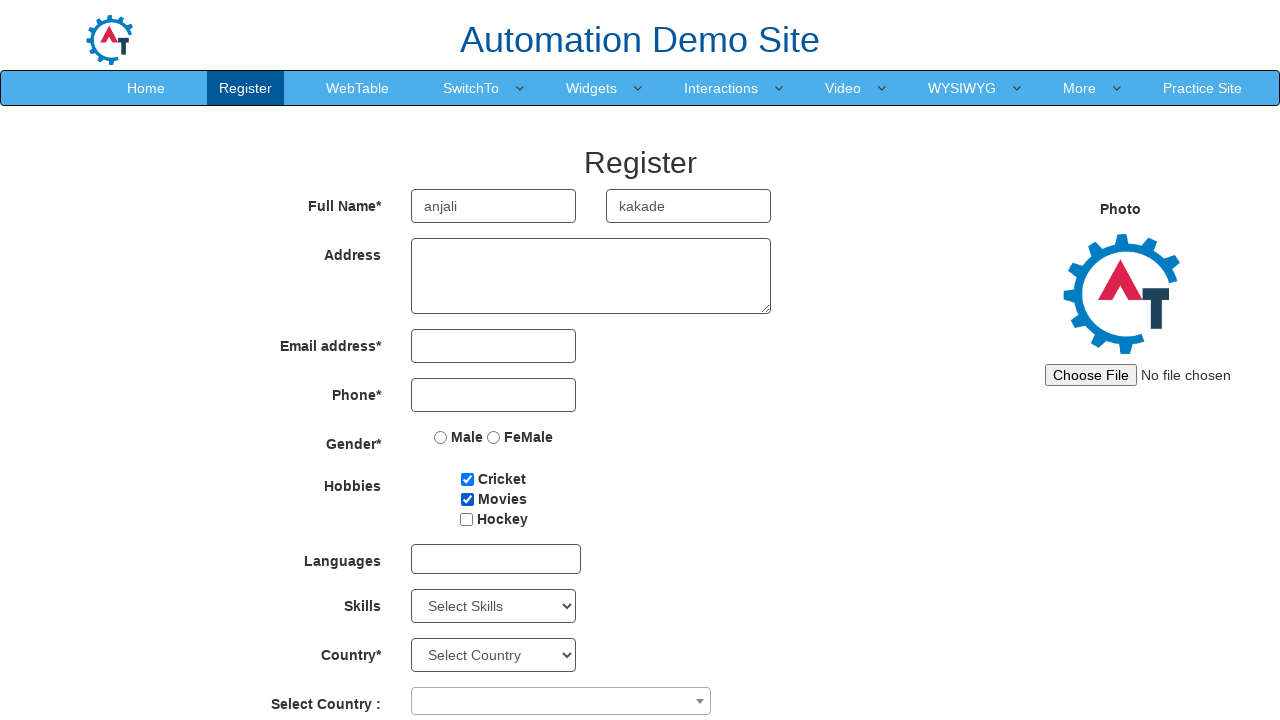

Clicked checkbox 3 of 3 at (466, 519) on input[type='checkbox'] >> nth=2
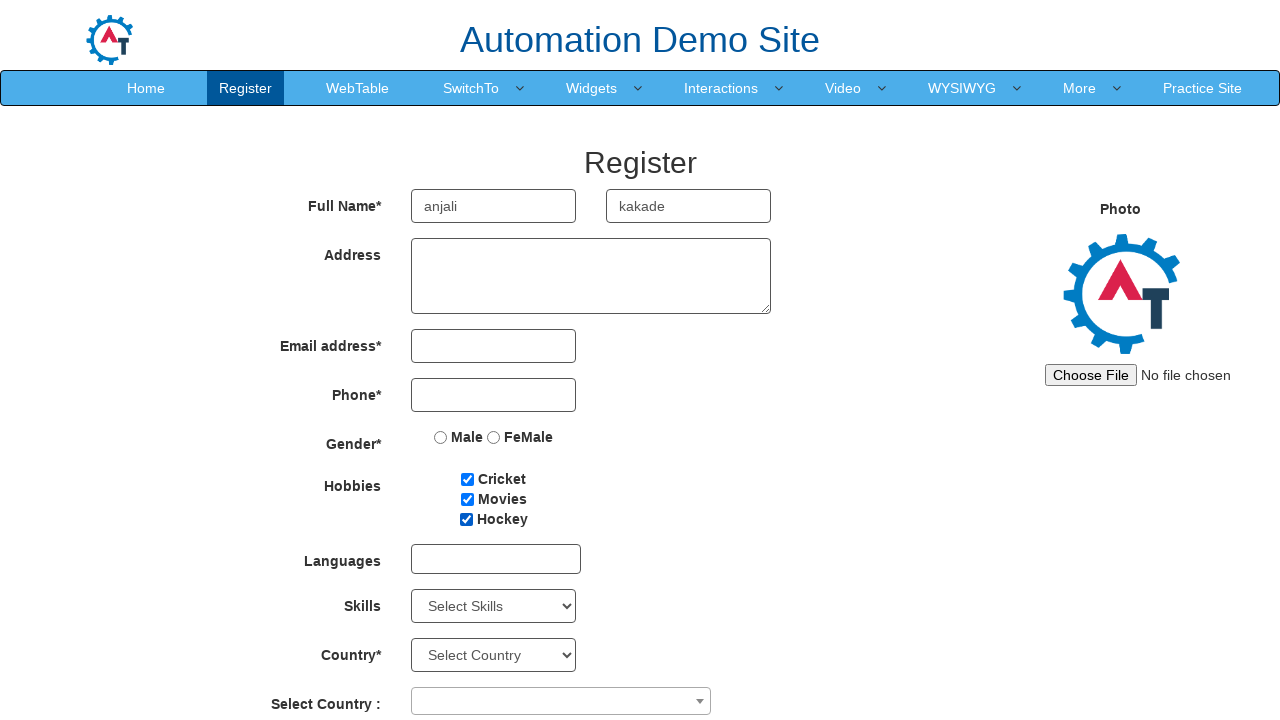

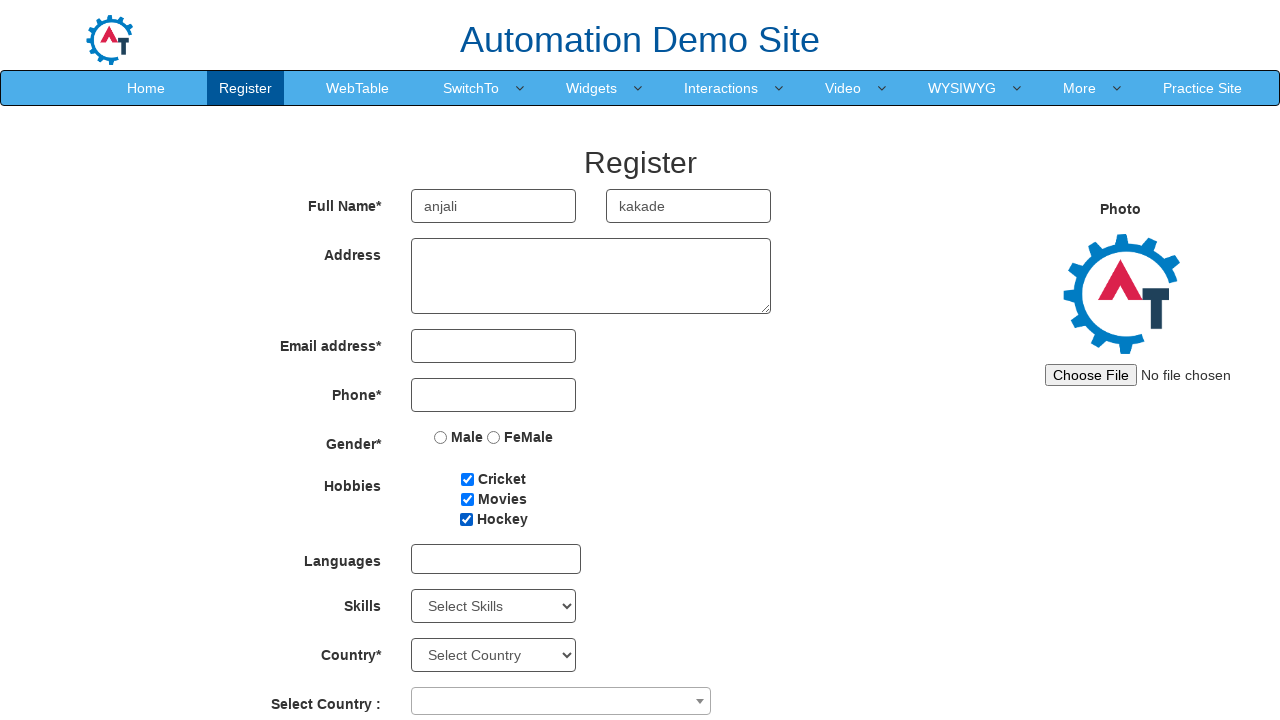